Navigates to Swarthmore College course catalog, clicks on the first department link, and expands a course listing to view course details.

Starting URL: https://catalog.swarthmore.edu/content.php?catoid=7&navoid=194

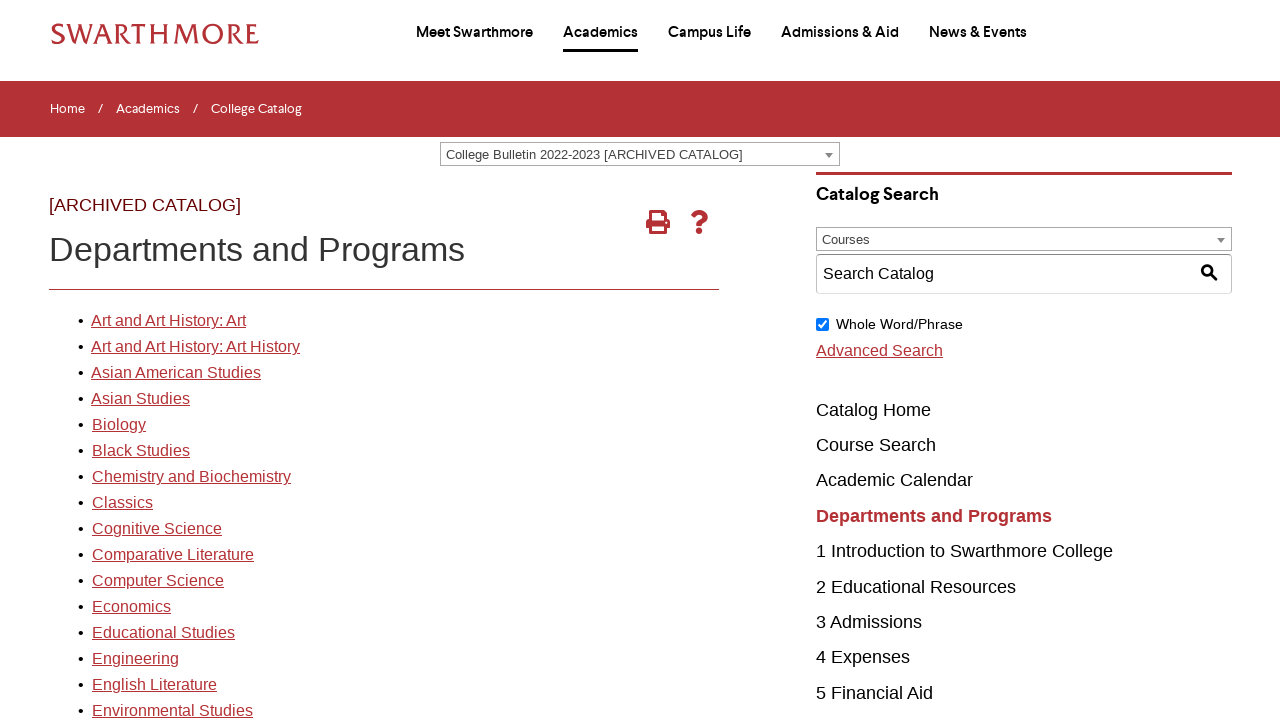

Clicked on the first department link in the catalog at (168, 321) on xpath=//*[@id="gateway-page"]/body/table/tbody/tr[3]/td[1]/table/tbody/tr[2]/td[
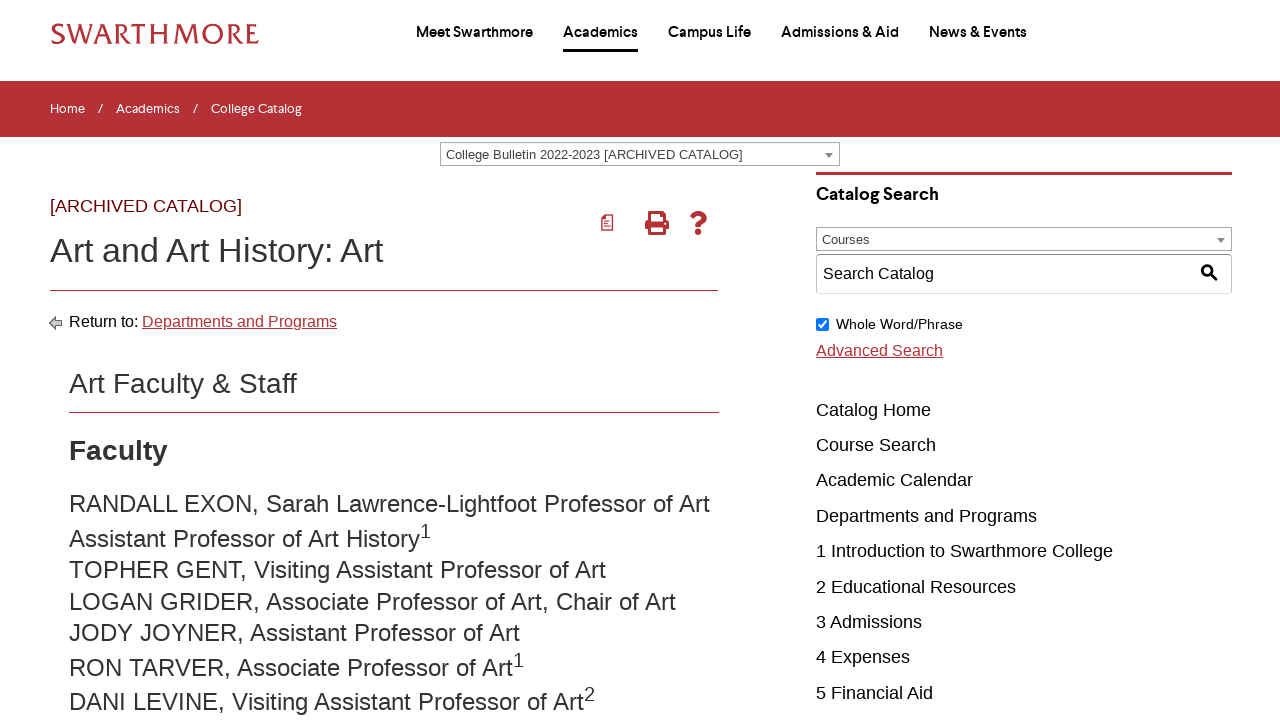

Course listings loaded
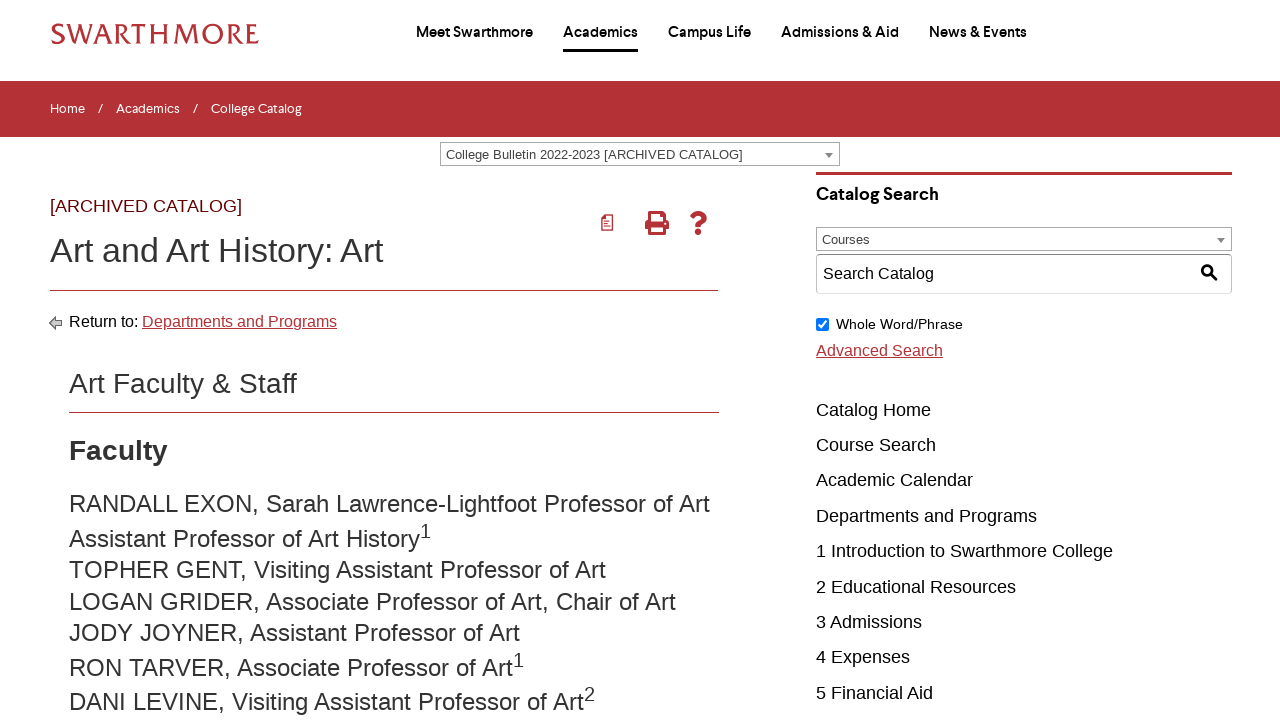

Clicked on the fourth course to expand its details at (409, 360) on .acalog-course >> nth=3
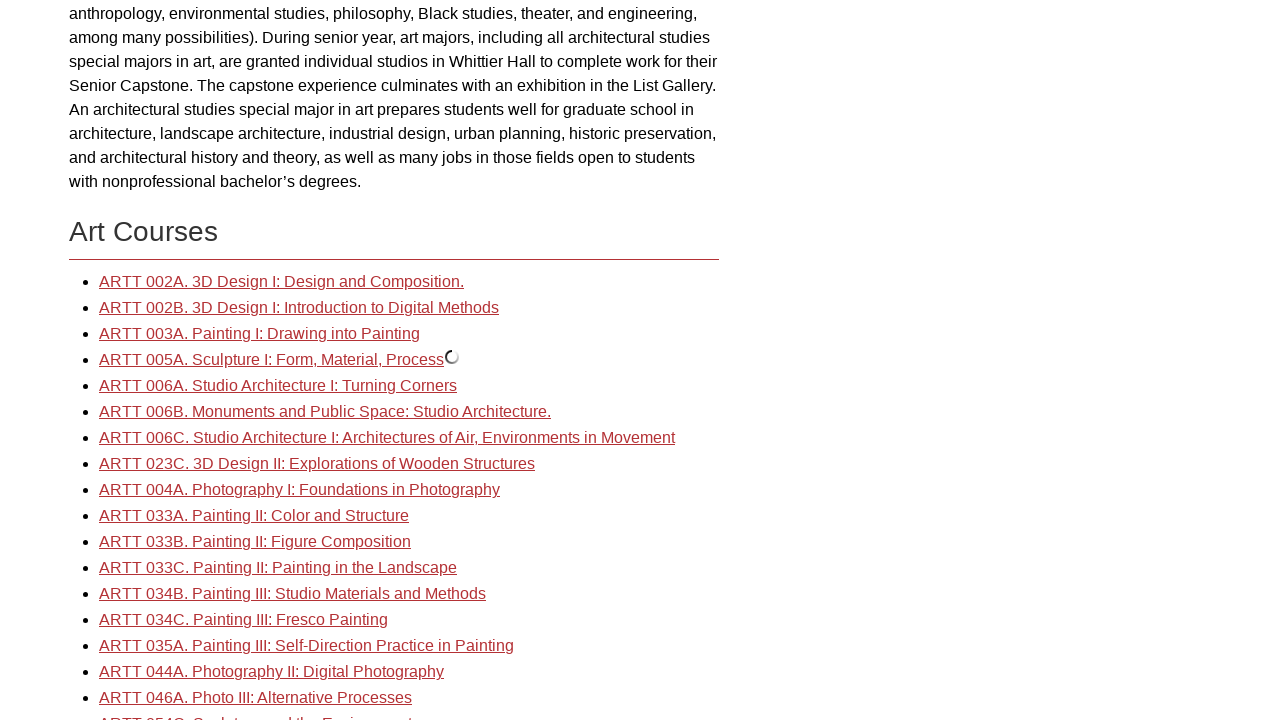

Waited for course details to become visible
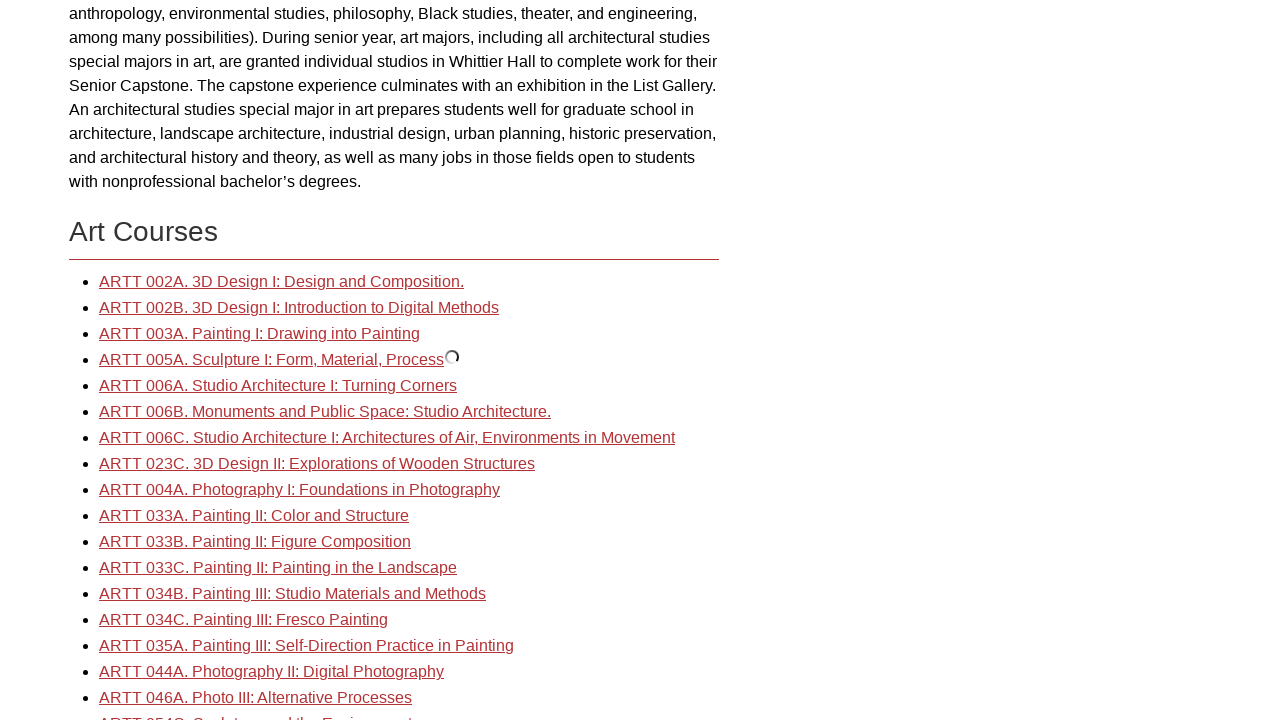

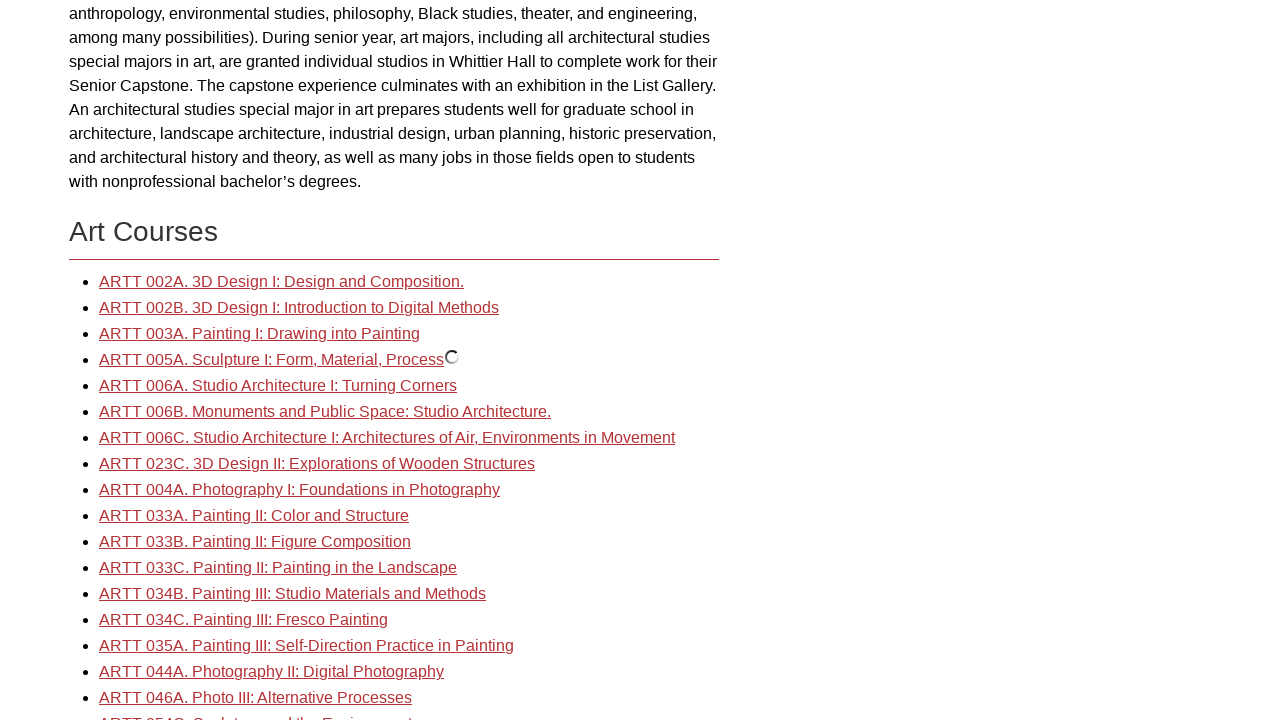